Tests focusing on the email input field after opening the login dialog

Starting URL: https://danube-web.shop/

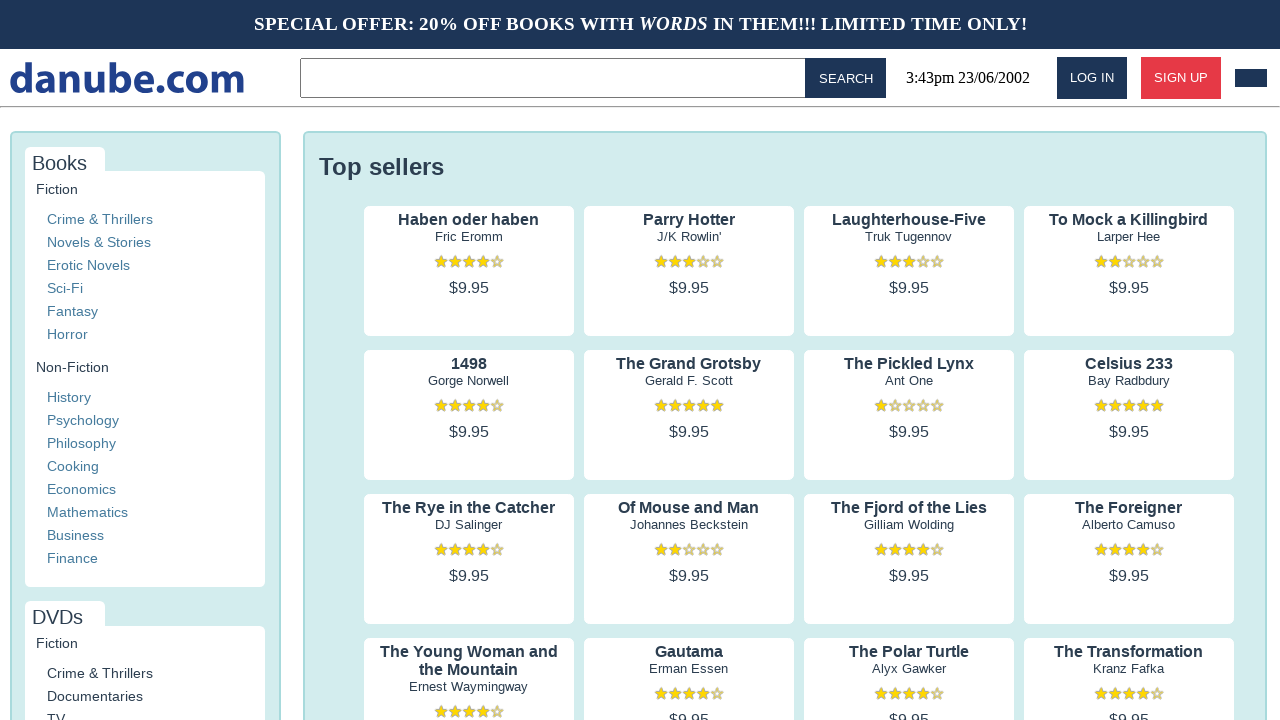

Clicked Log in button to open login dialog at (1092, 78) on internal:role=button[name="Log in"i]
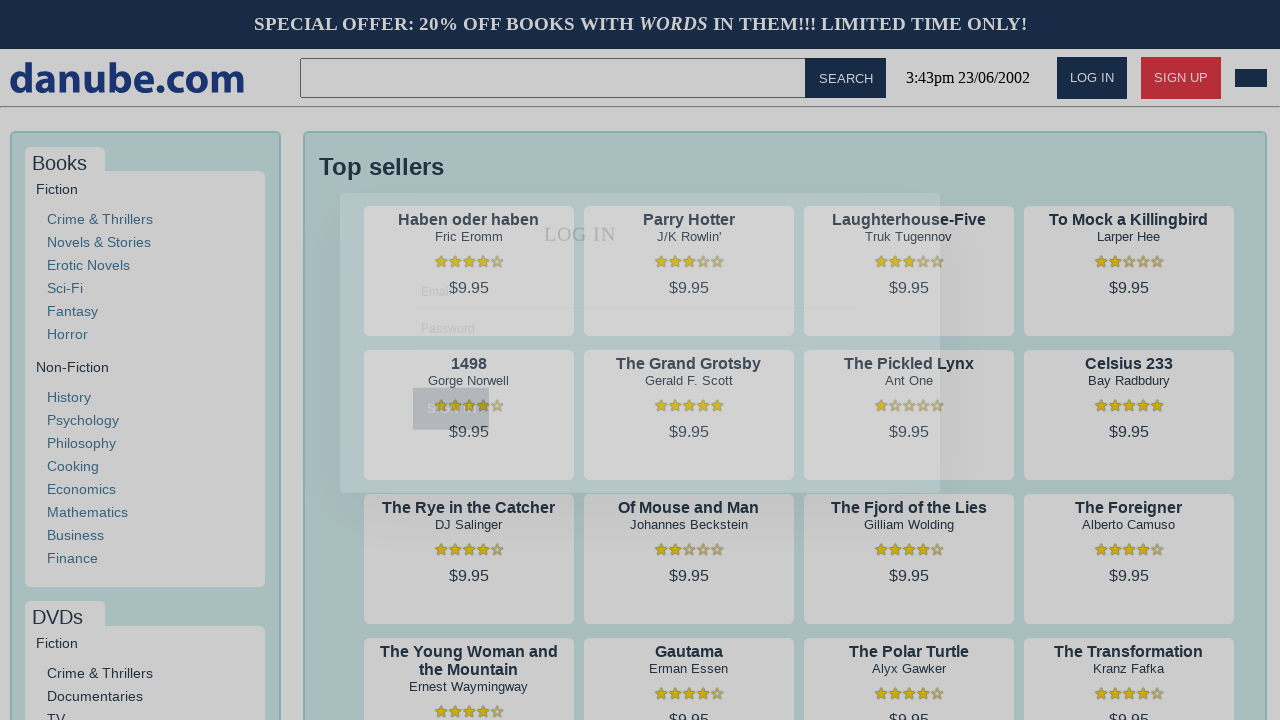

Focused on email input field on internal:attr=[placeholder="Email"i]
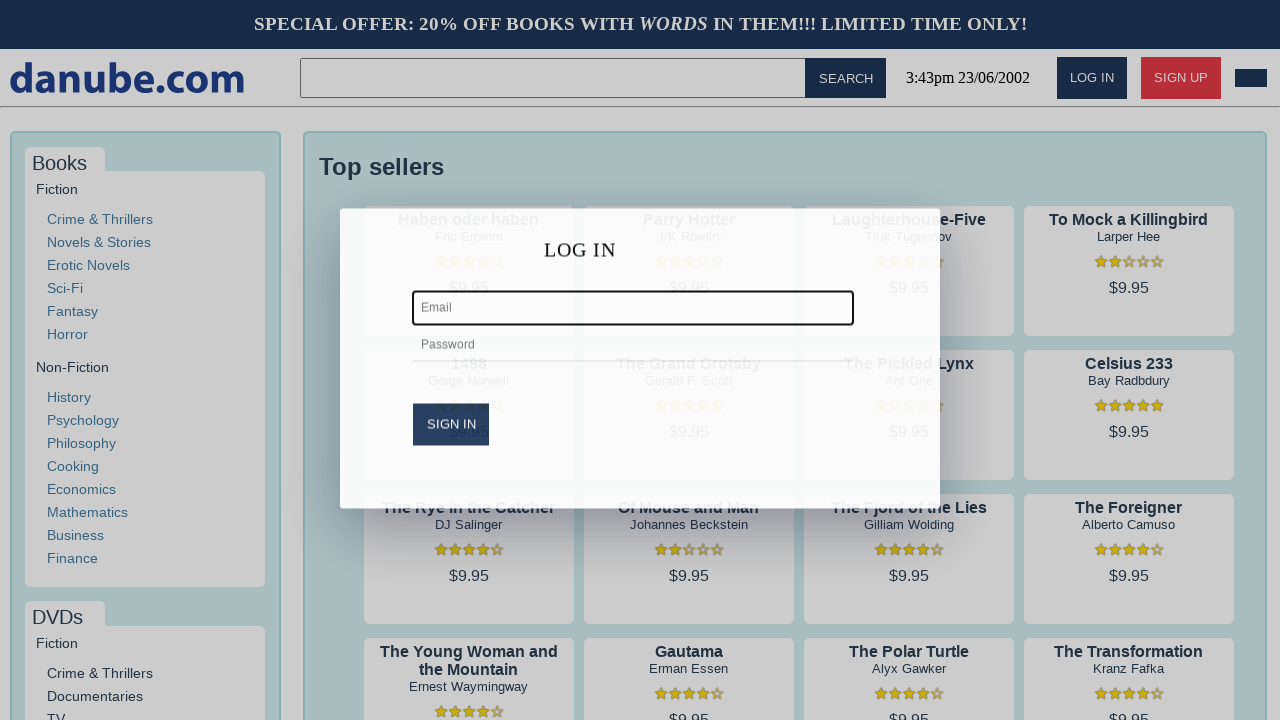

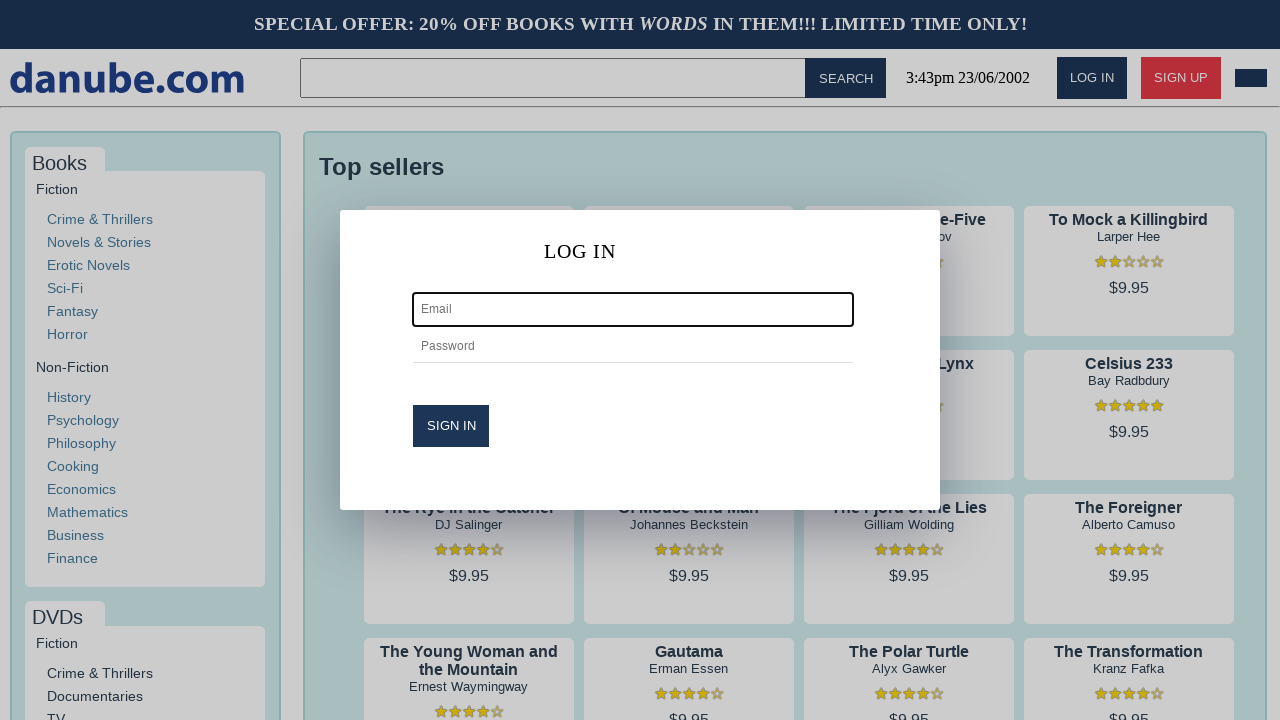